Tests a practice form by filling in personal information including name, email, phone number, gender, date of birth, subjects, hobbies, and address fields.

Starting URL: https://demoqa.com/automation-practice-form

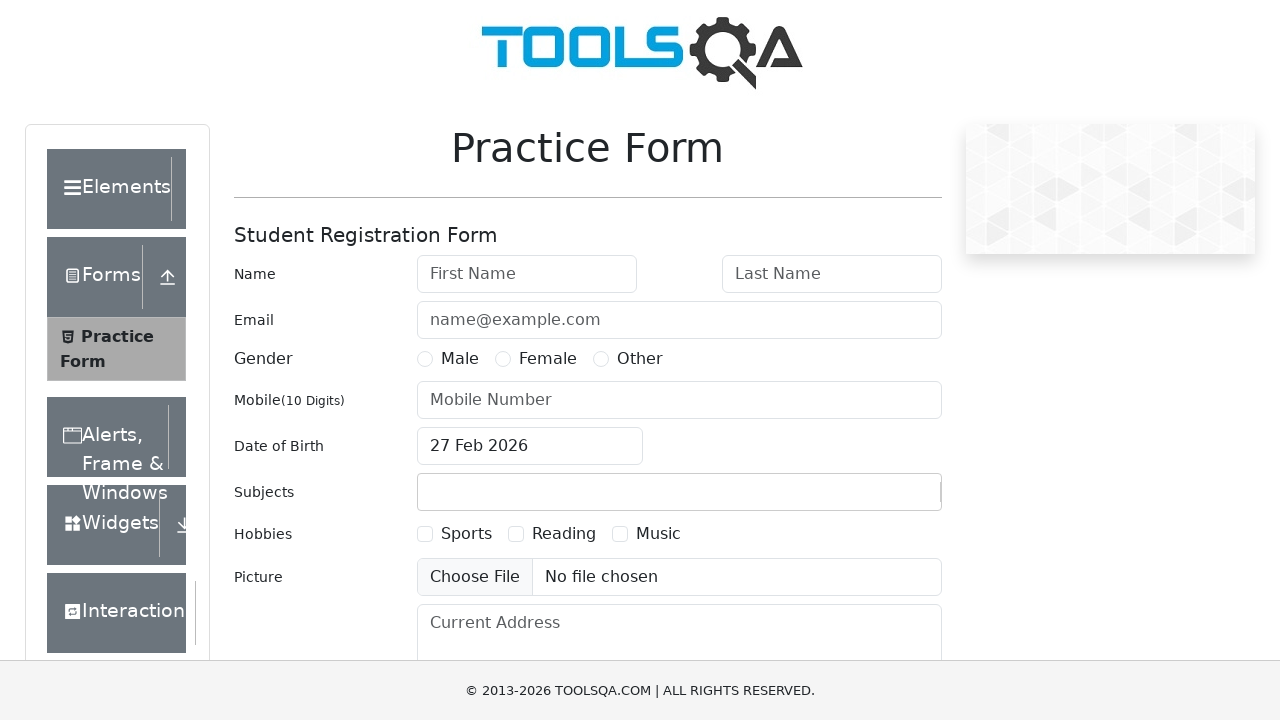

Filled first name field with 'Boris' on #firstName
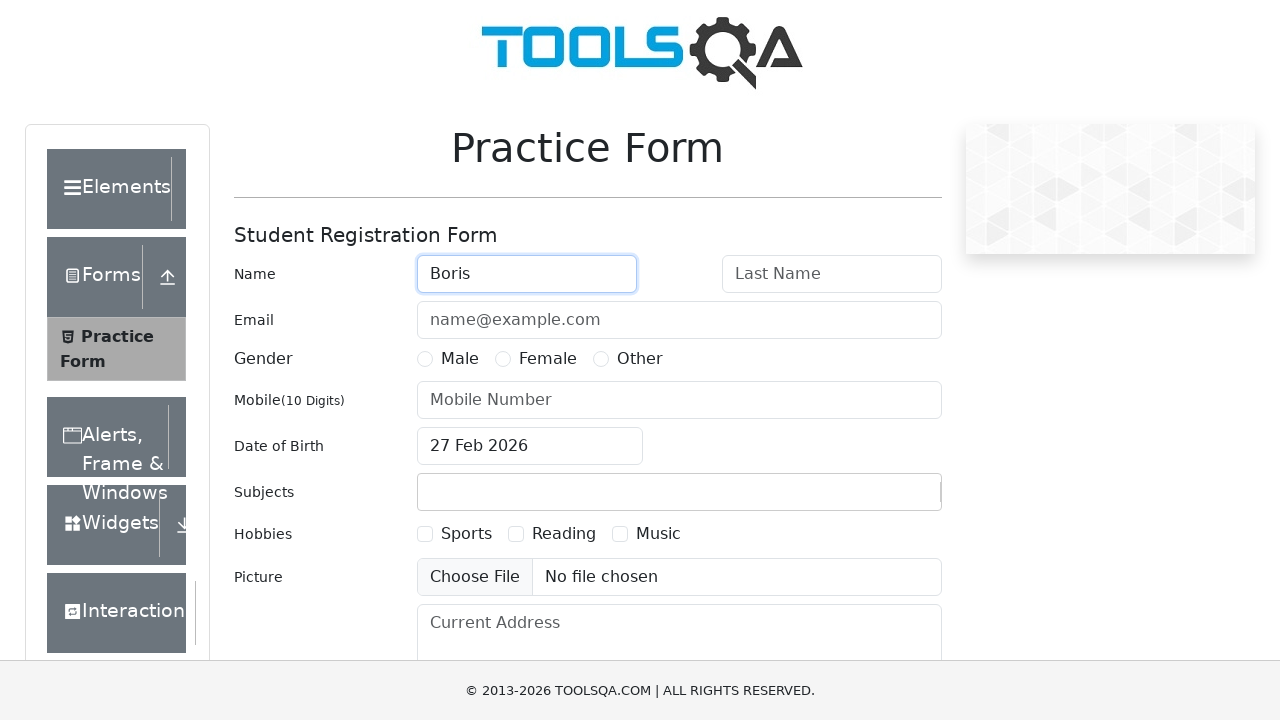

Filled last name field with 'Britva' on #lastName
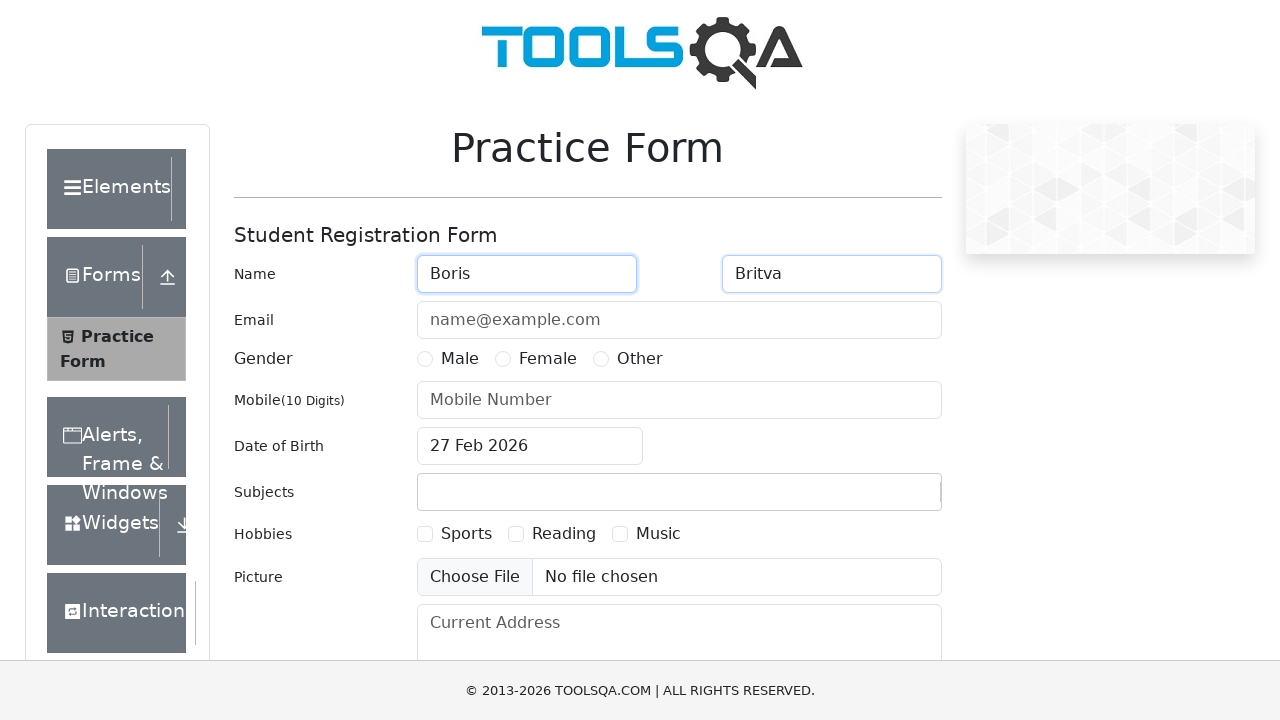

Filled email field with 'borisbritva@gmail.com' on #userEmail
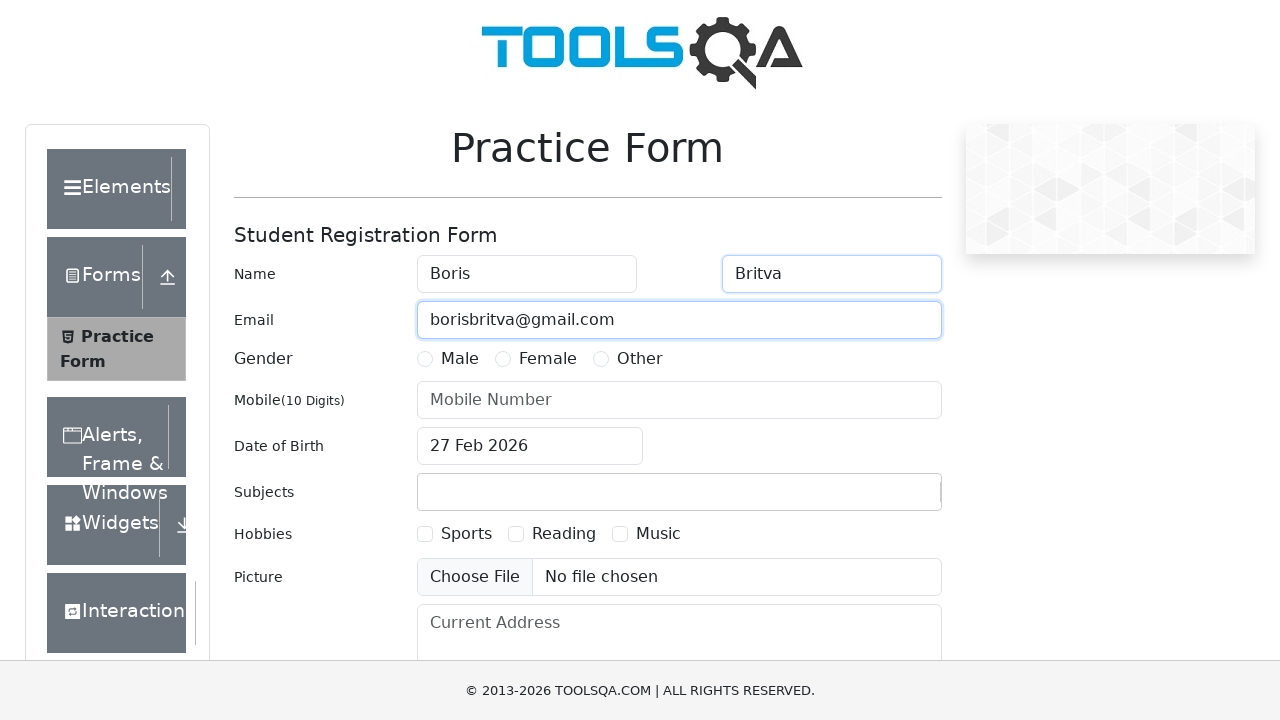

Filled phone number field with '8999818907' on #userNumber
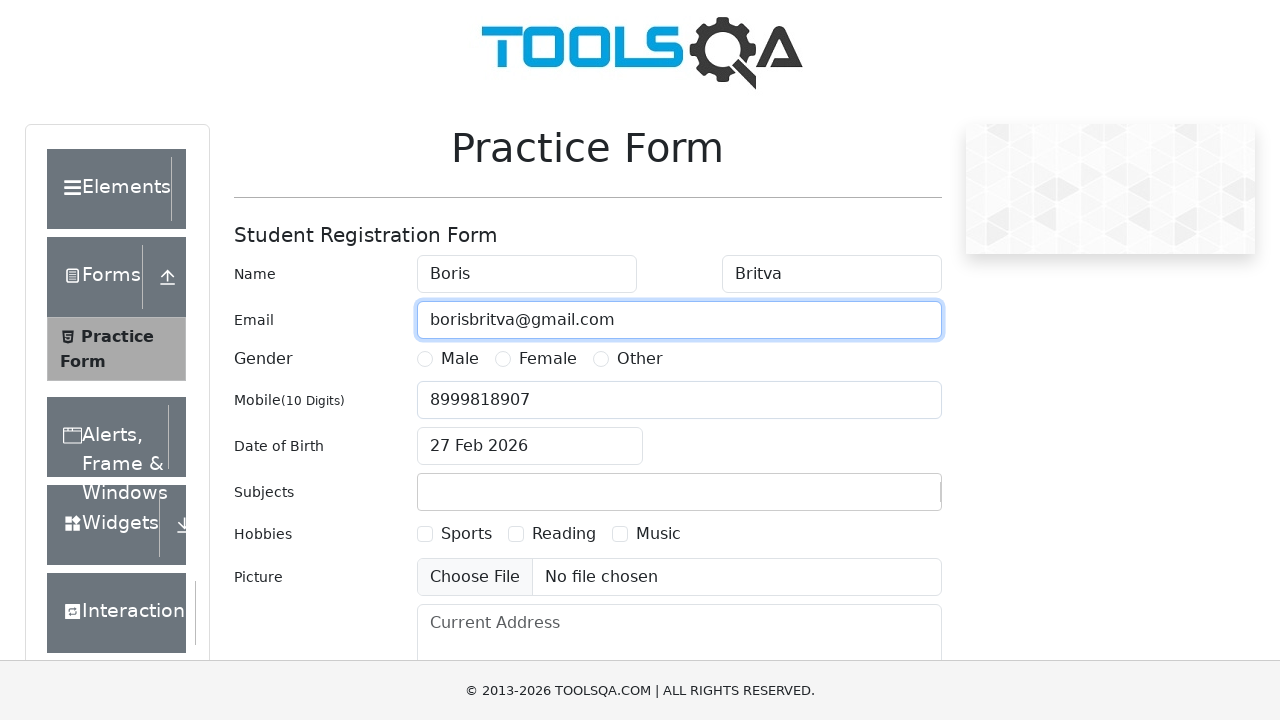

Selected gender option 'Male' at (126, 424) on text=Male
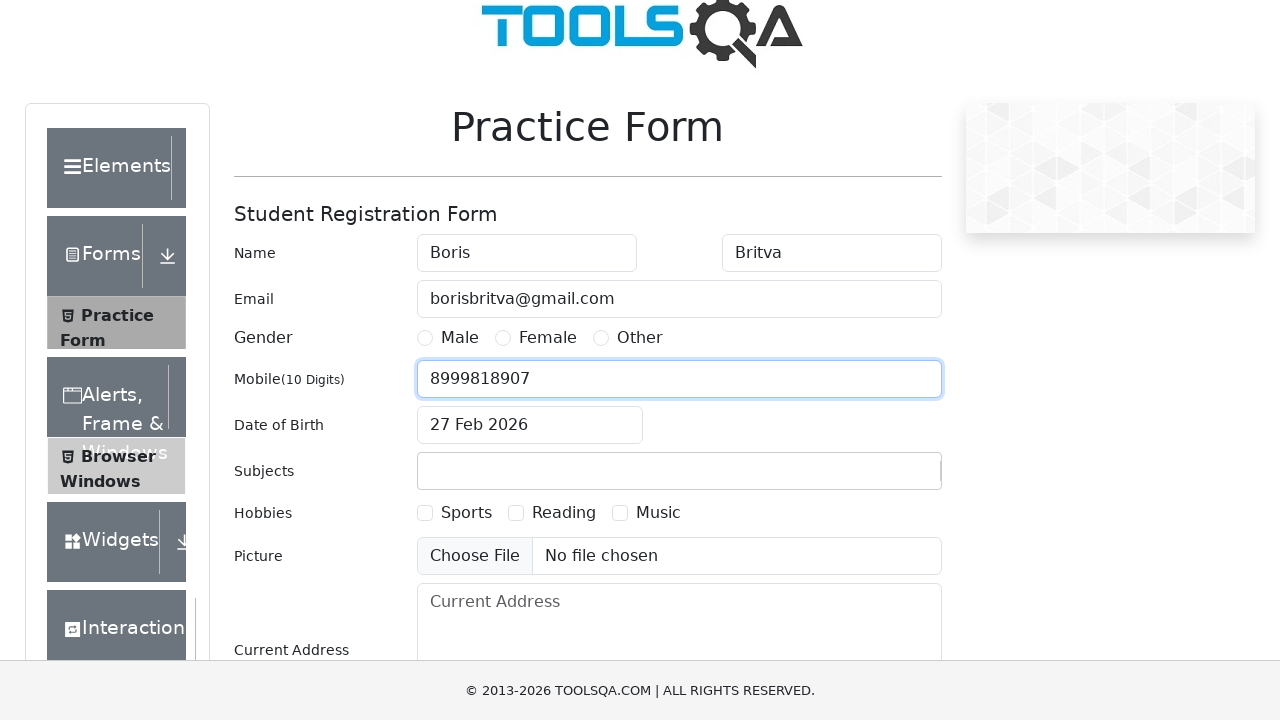

Opened date picker for date of birth at (530, 425) on #dateOfBirthInput
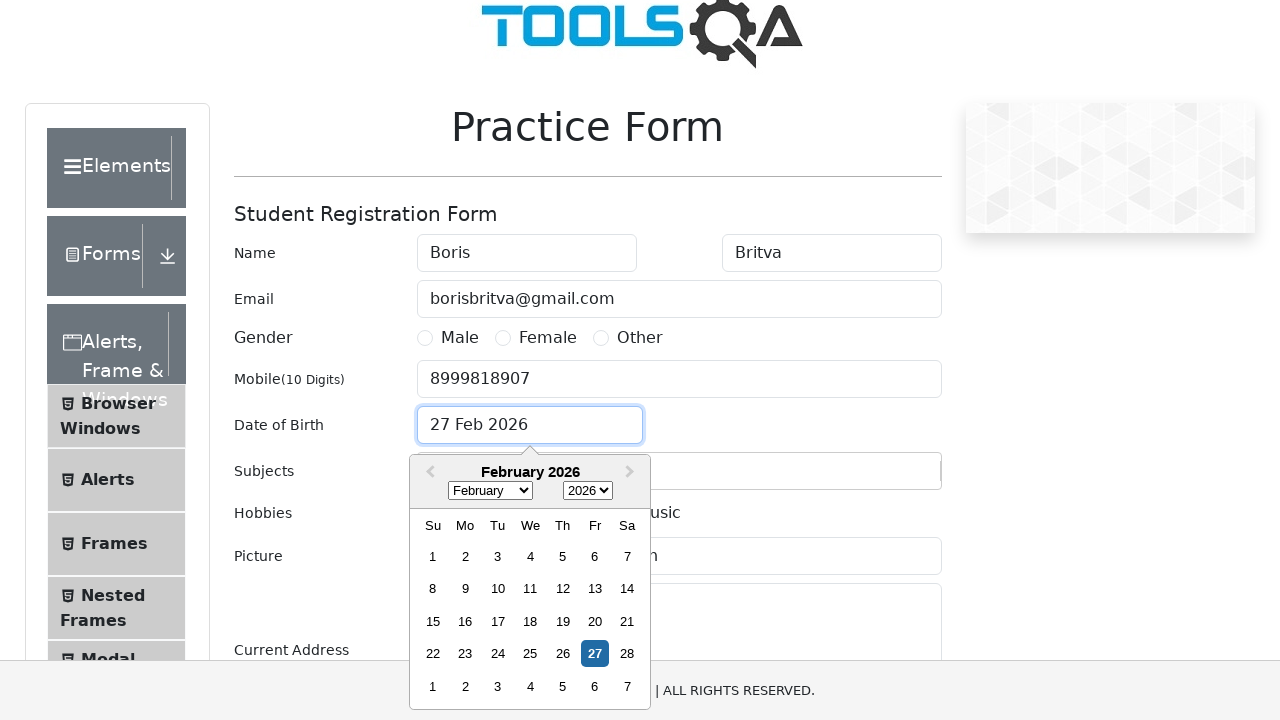

Selected September (month 8) in date picker on .react-datepicker__month-select
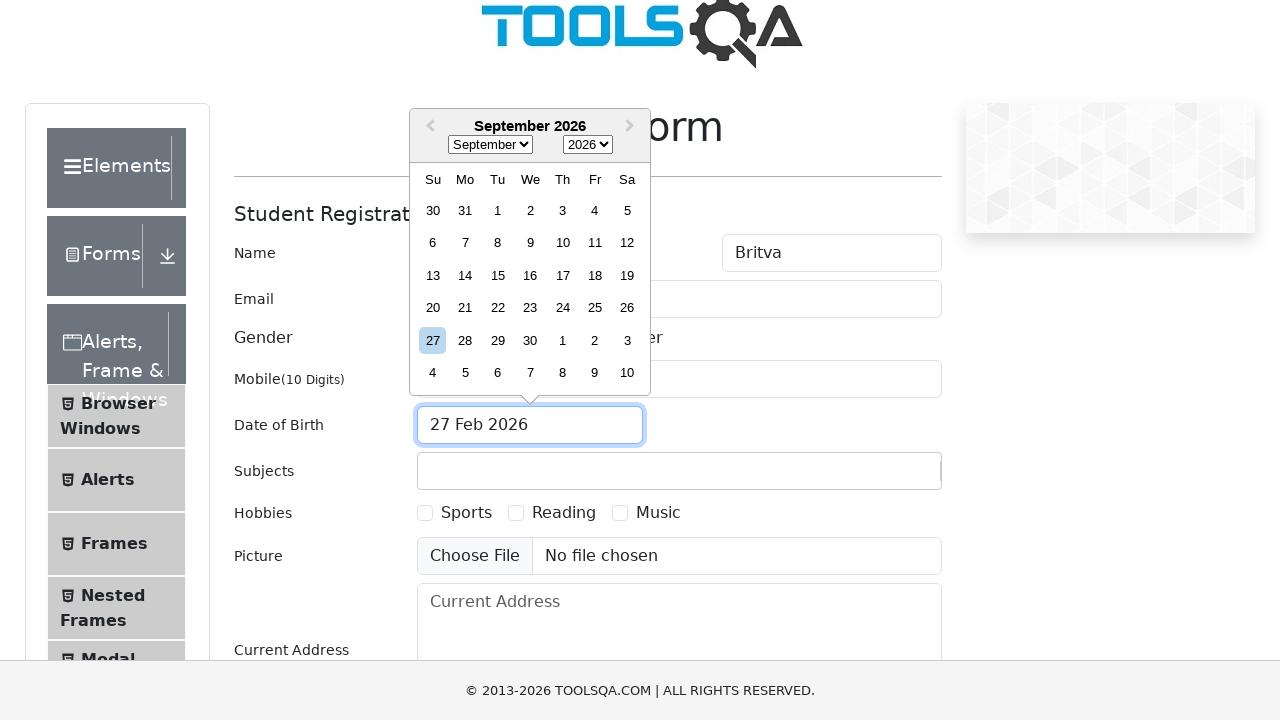

Selected year 1990 in date picker on .react-datepicker__year-select
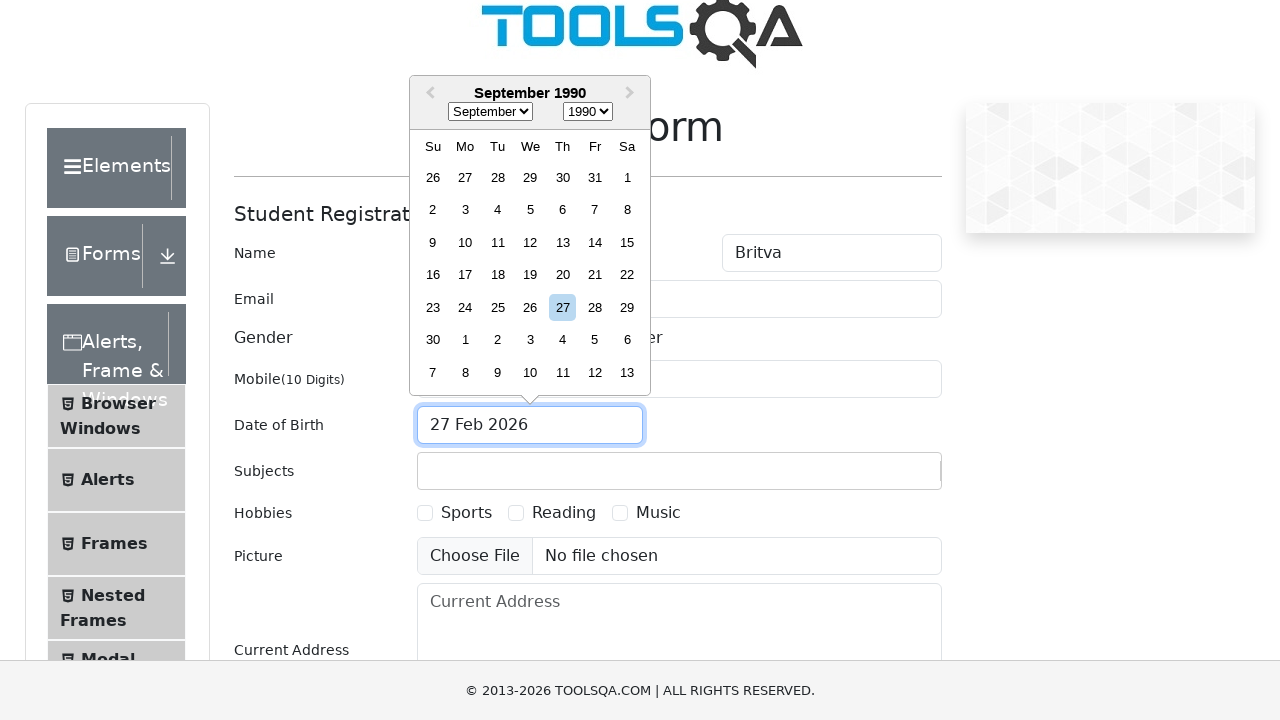

Selected day 13 in date picker at (562, 242) on .react-datepicker__day--013
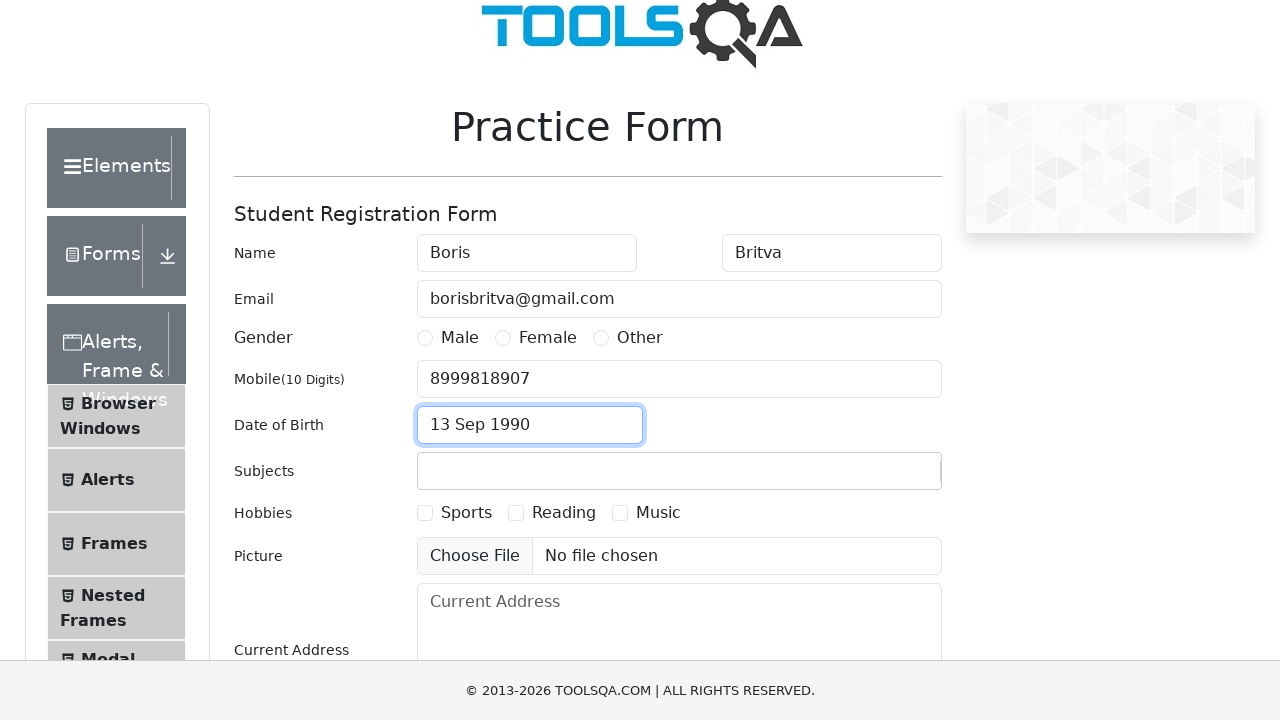

Entered 'Math' in subjects field on #subjectsInput
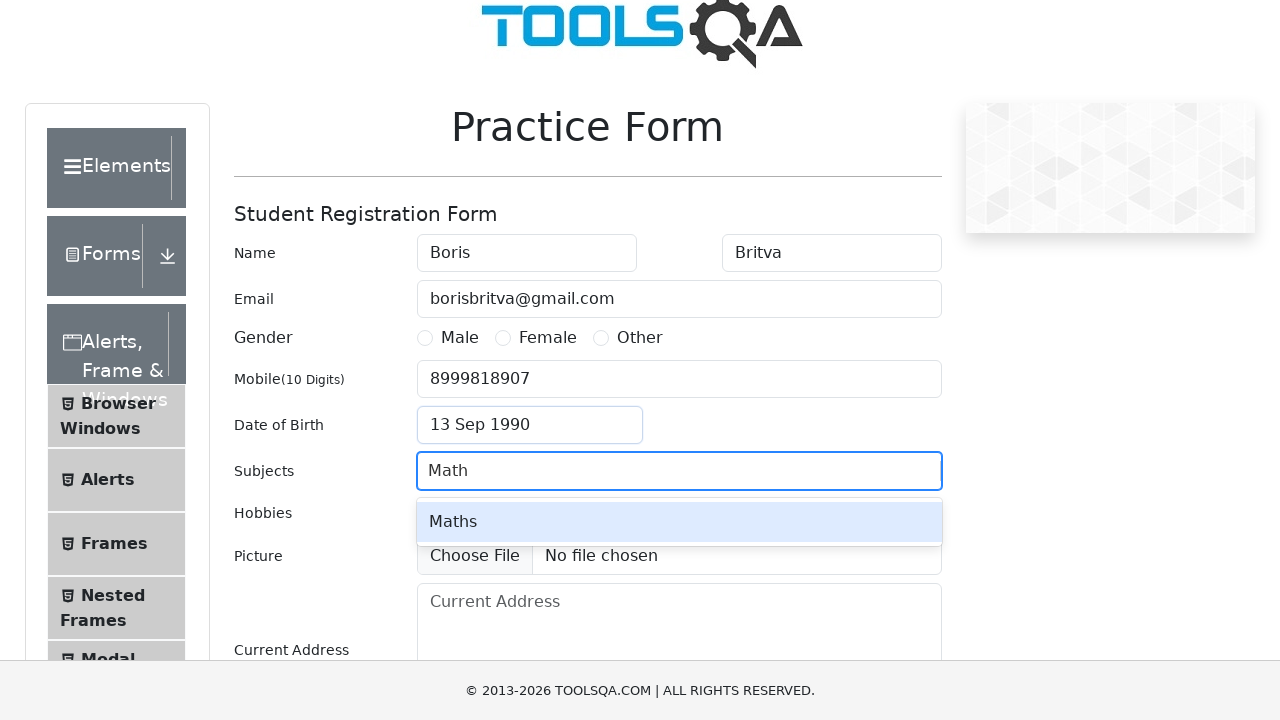

Pressed Enter to confirm Math subject on #subjectsInput
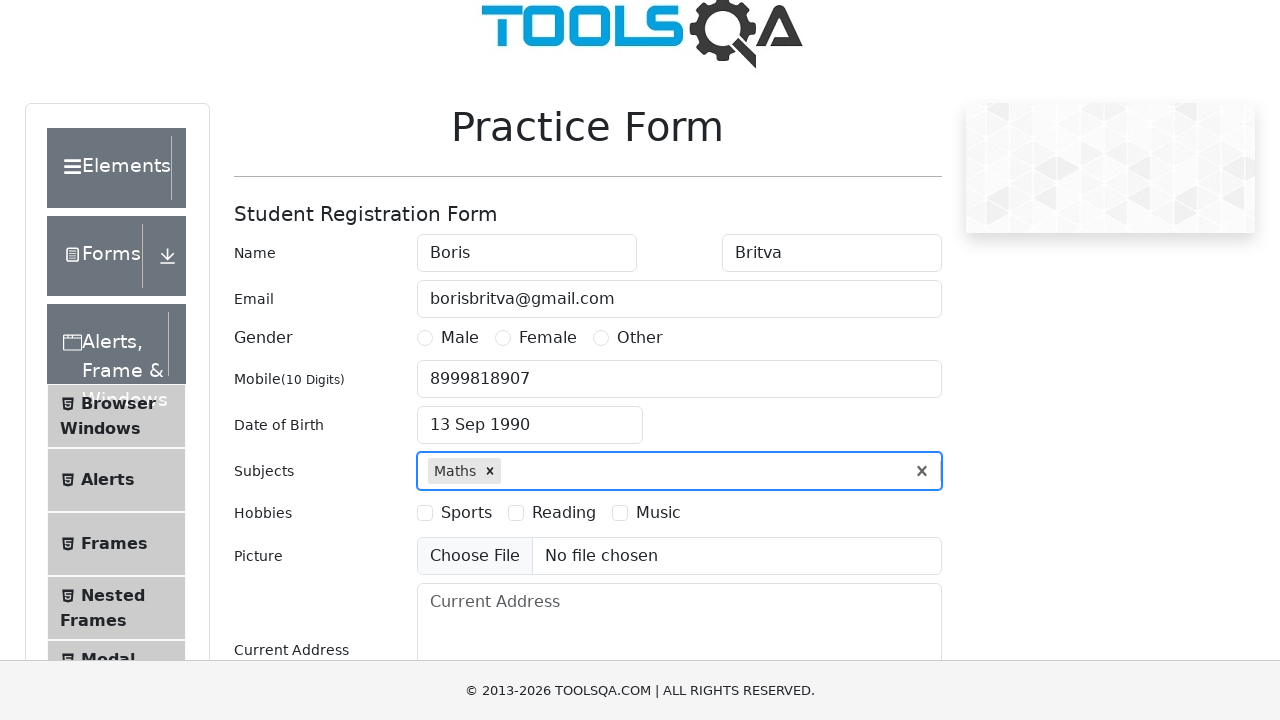

Selected hobby option 'Sports' at (466, 512) on text=Sports
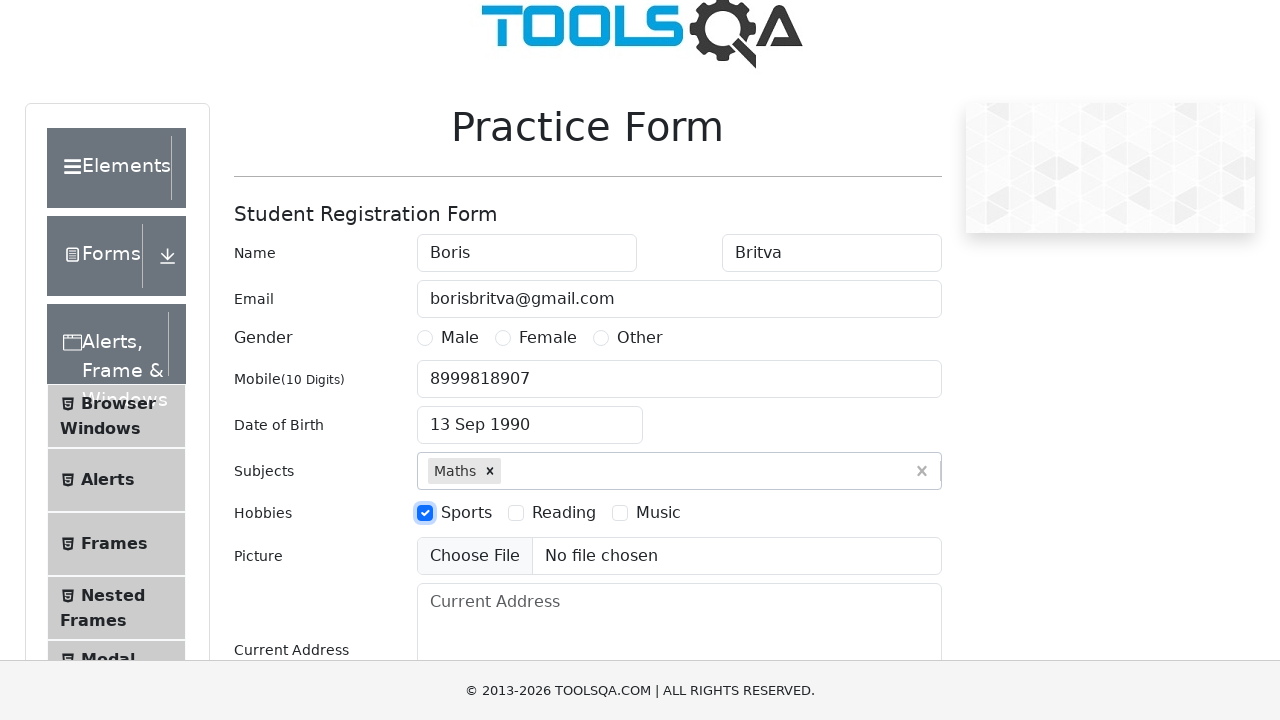

Entered 'Uttar Pradesh' in state field on #react-select-3-input
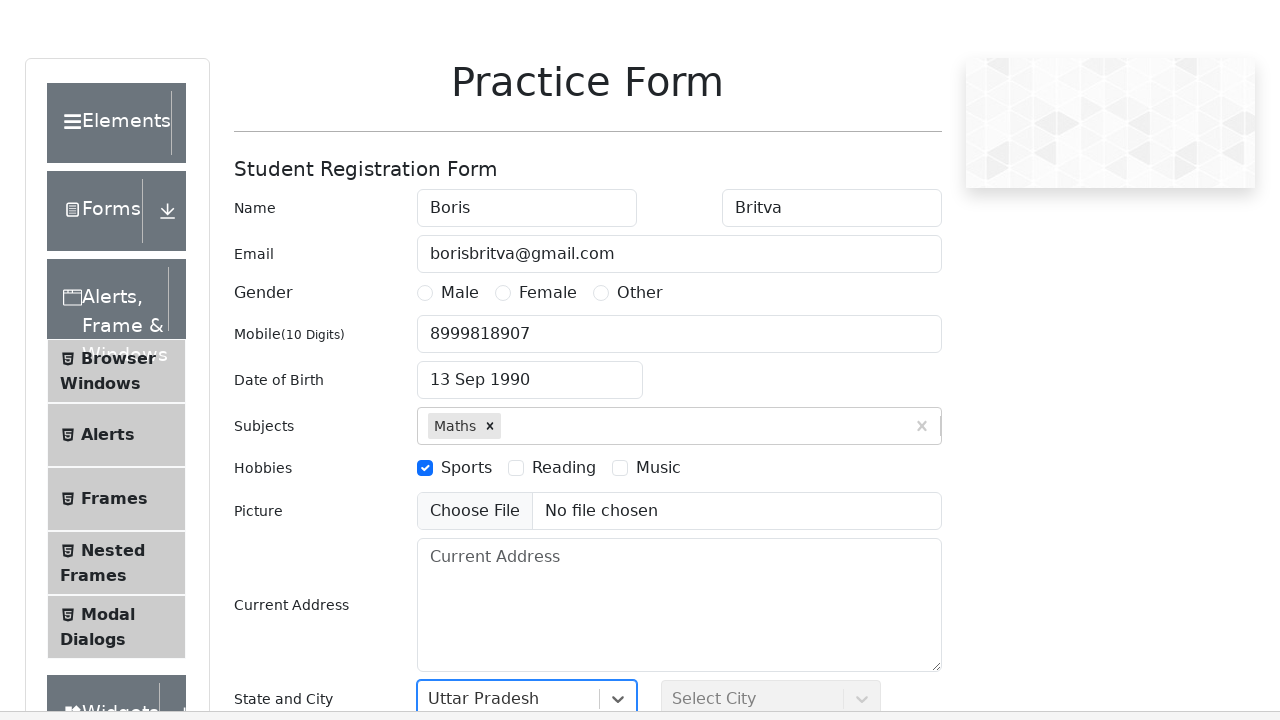

Pressed Enter to confirm state selection on #react-select-3-input
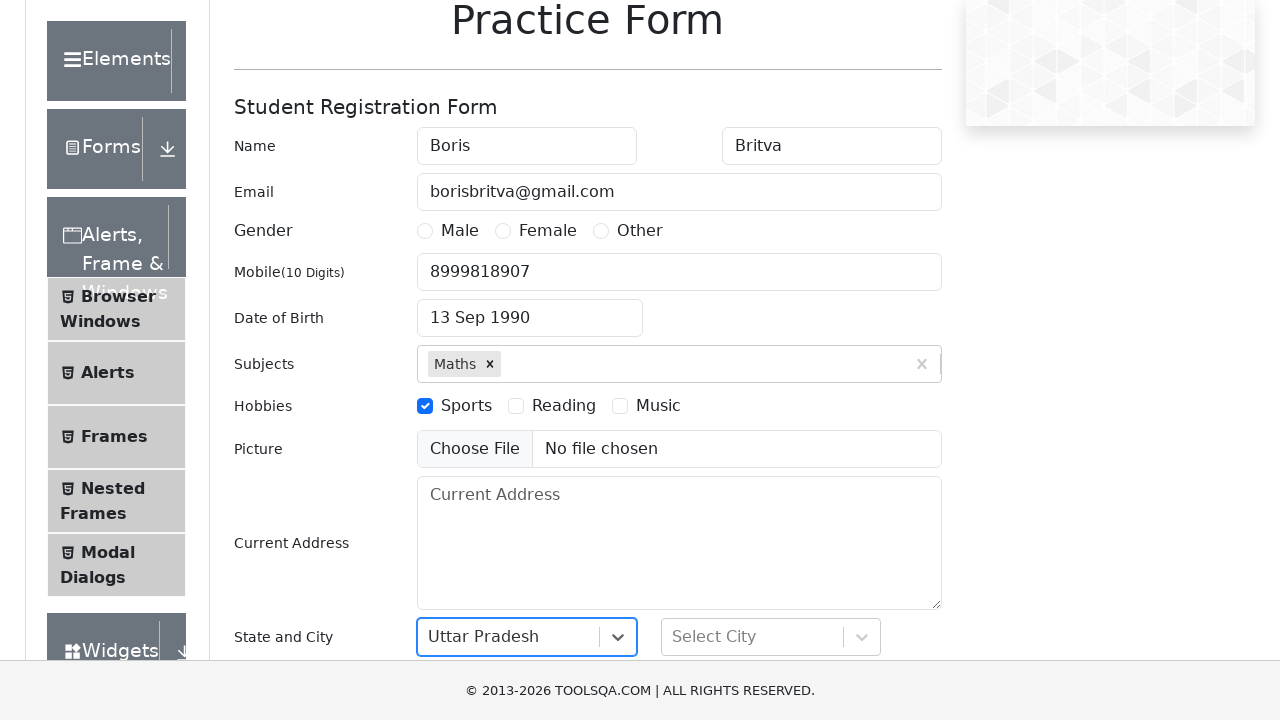

Entered 'Agra' in city field on #react-select-4-input
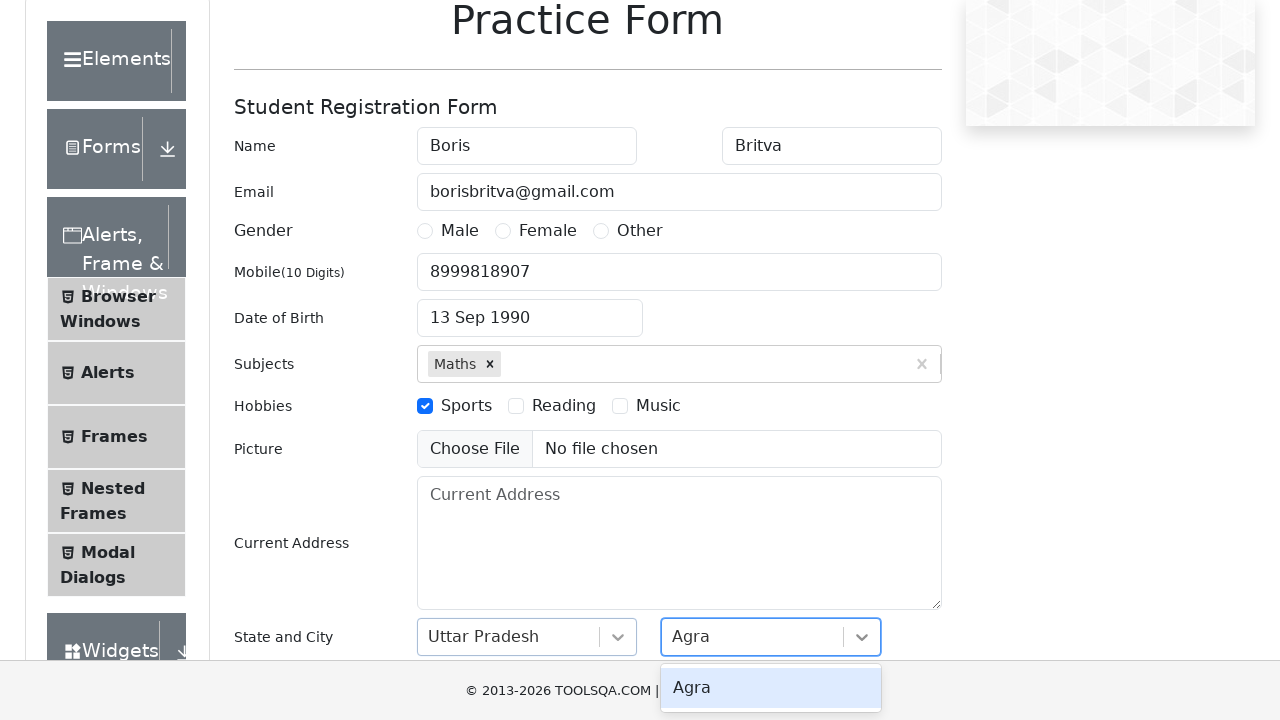

Pressed Enter to confirm city selection on #react-select-4-input
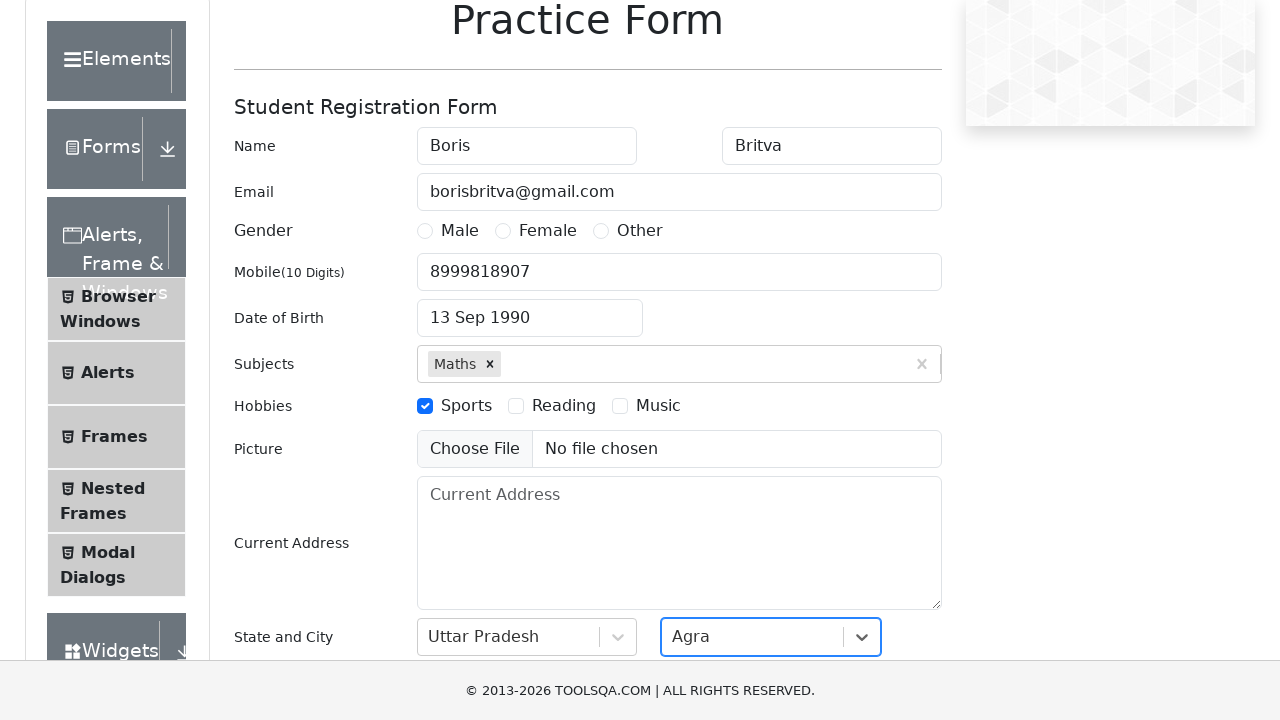

Filled current address field with 'USSR' on textarea[placeholder='Current Address']
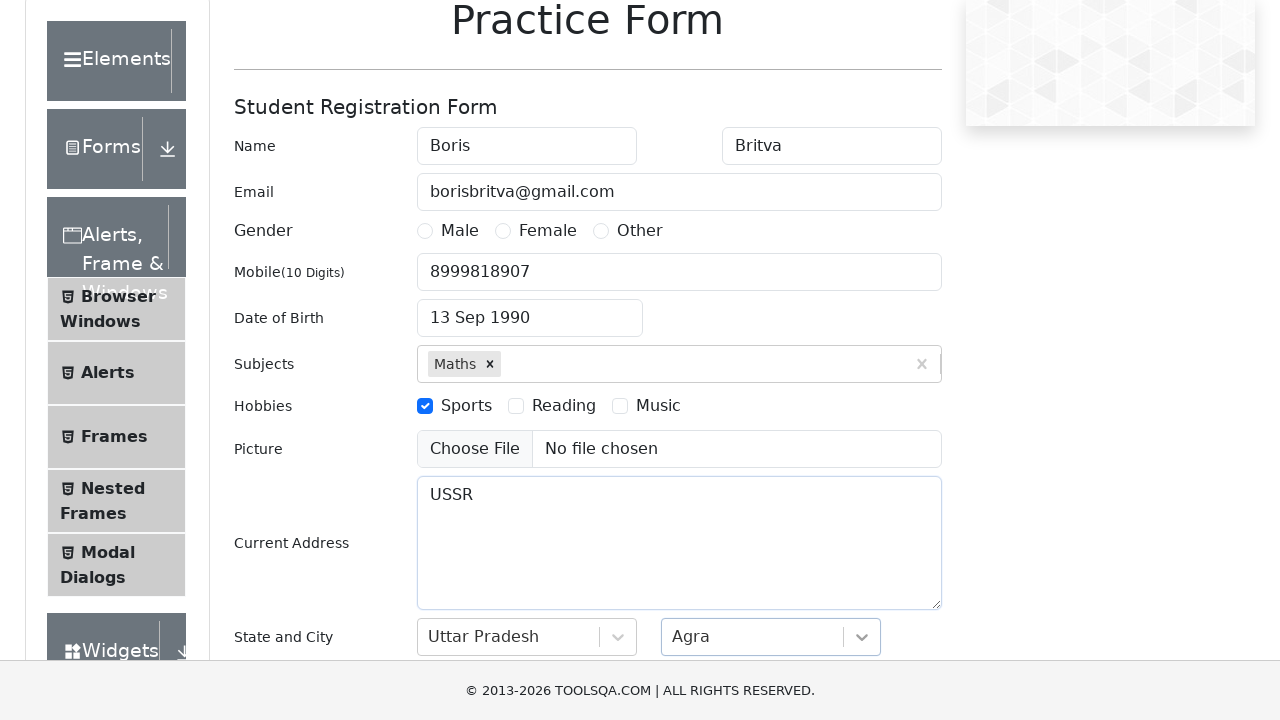

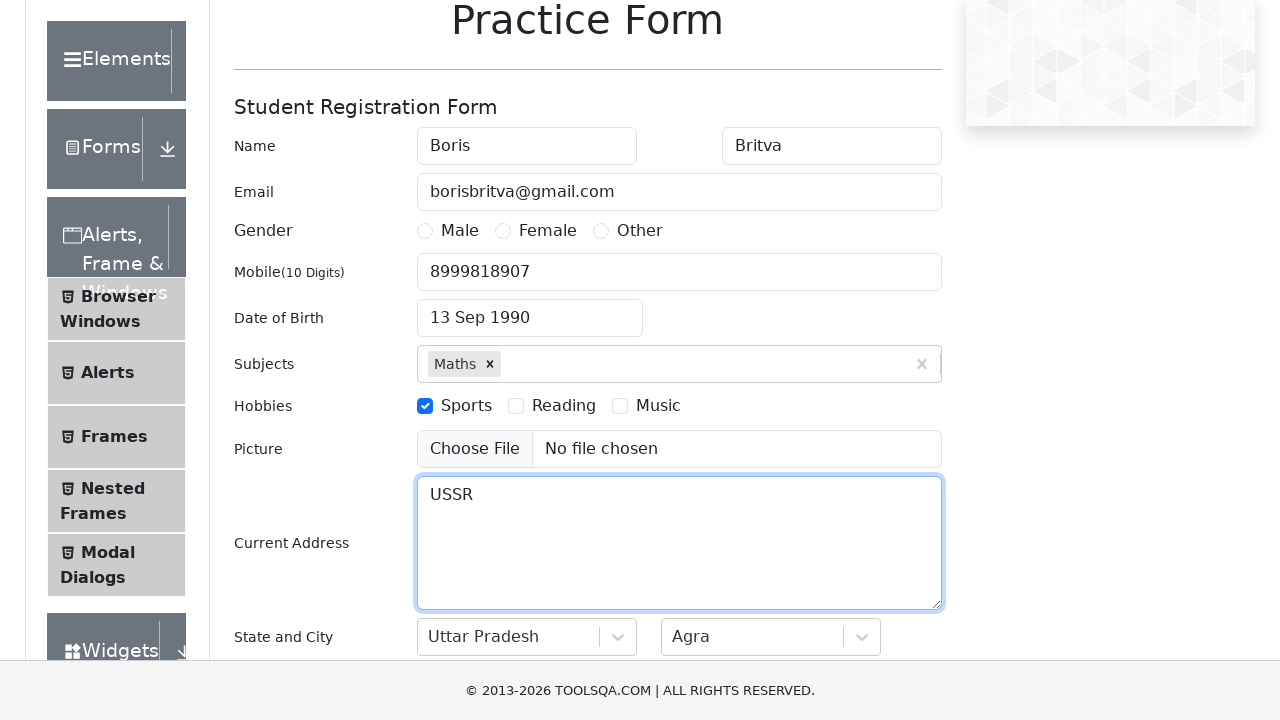